Tests form validation error handling and feedback mechanisms

Starting URL: https://katalon-test.s3.amazonaws.com/aut/html/form.html

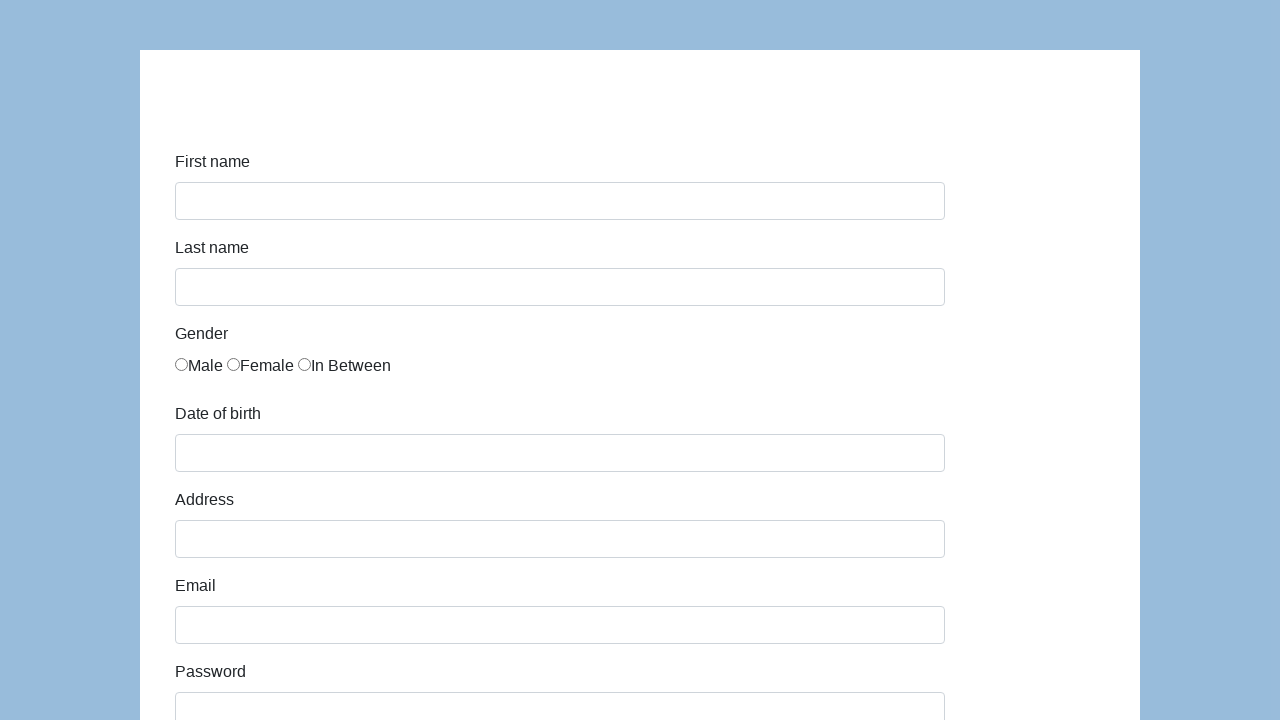

Filled email field with invalid email format 'invalid-email' on #email
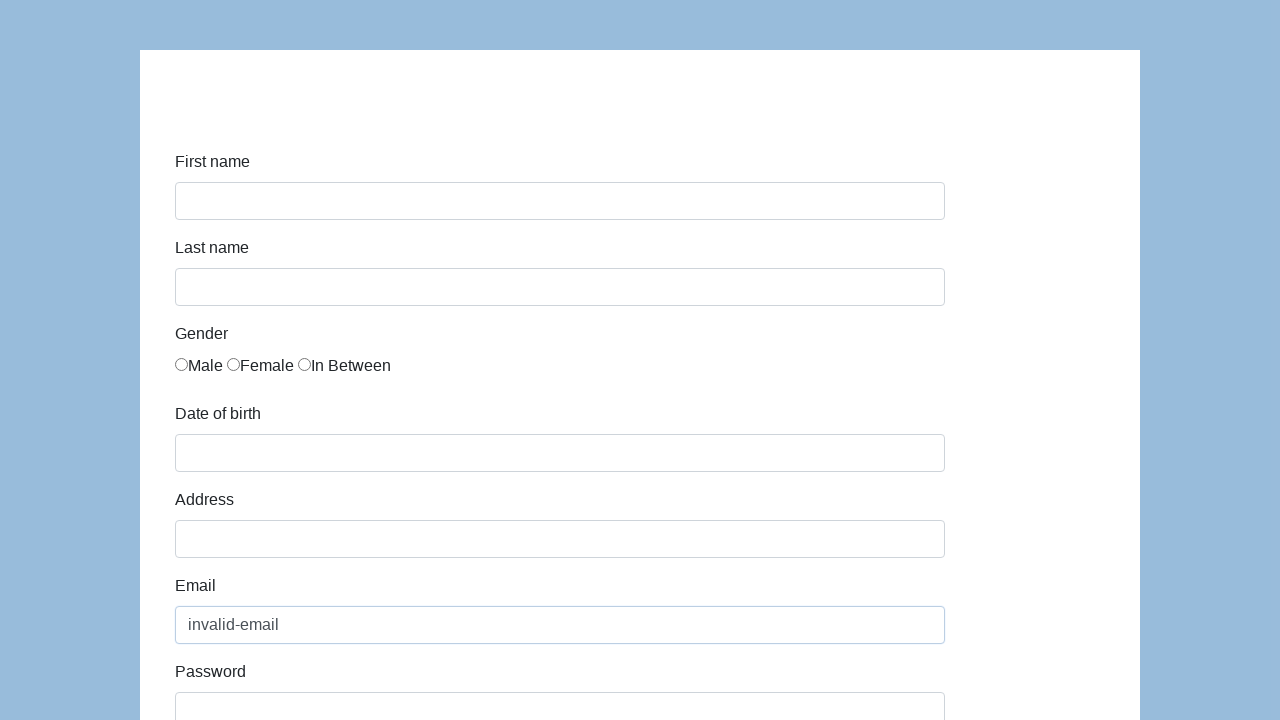

Clicked submit button to trigger form validation at (213, 665) on #submit
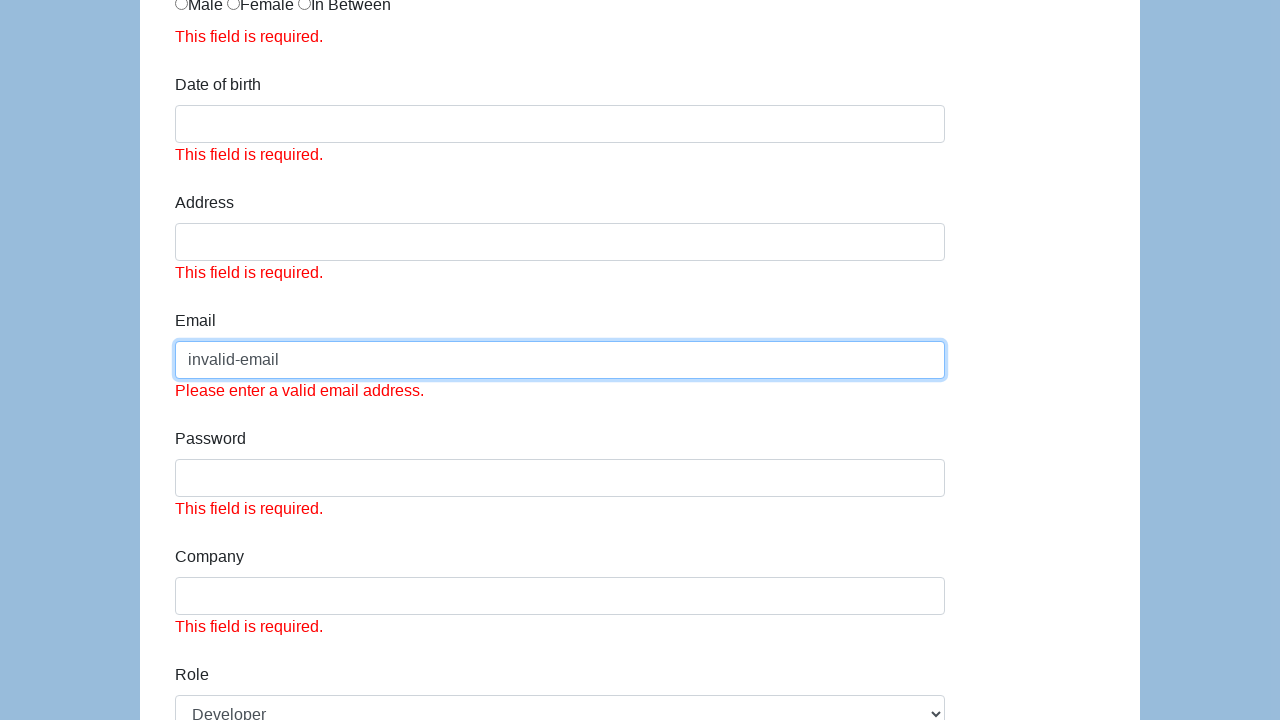

Filled email field with valid email 'valid@example.com' on #email
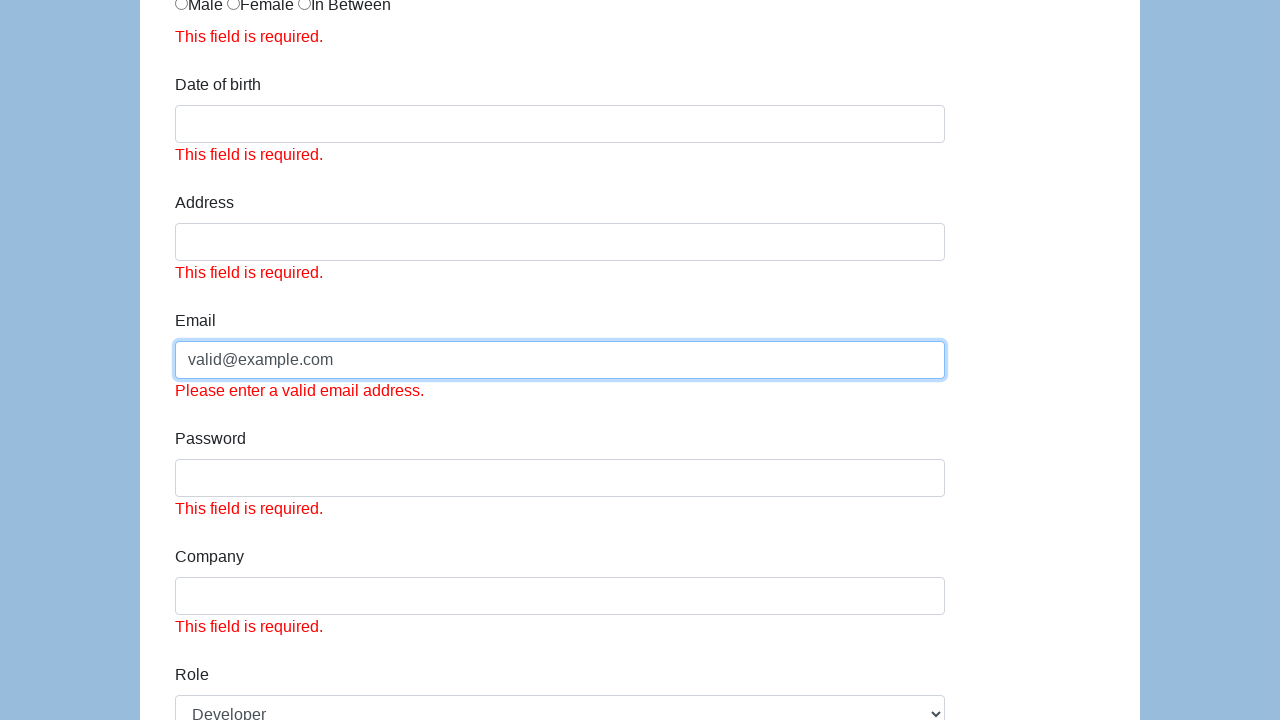

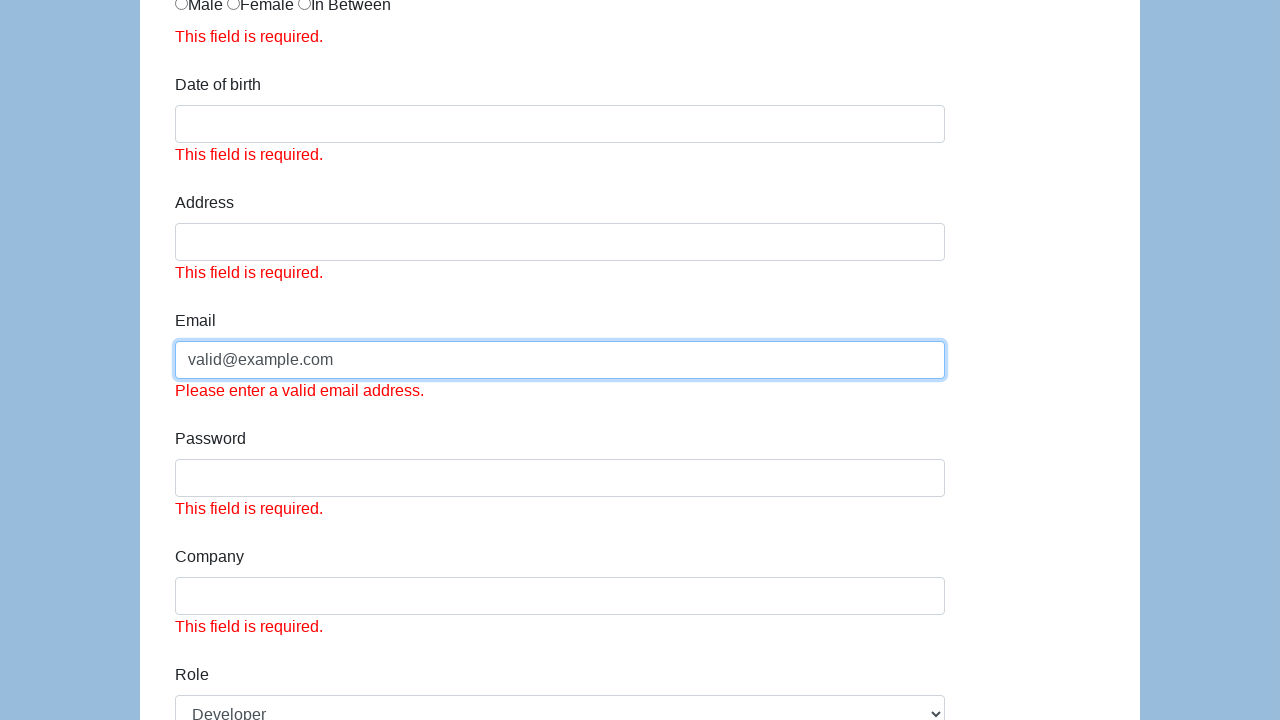